Tests a web form by filling in a text field, submitting the form, and verifying the success message

Starting URL: https://www.selenium.dev/selenium/web/web-form.html

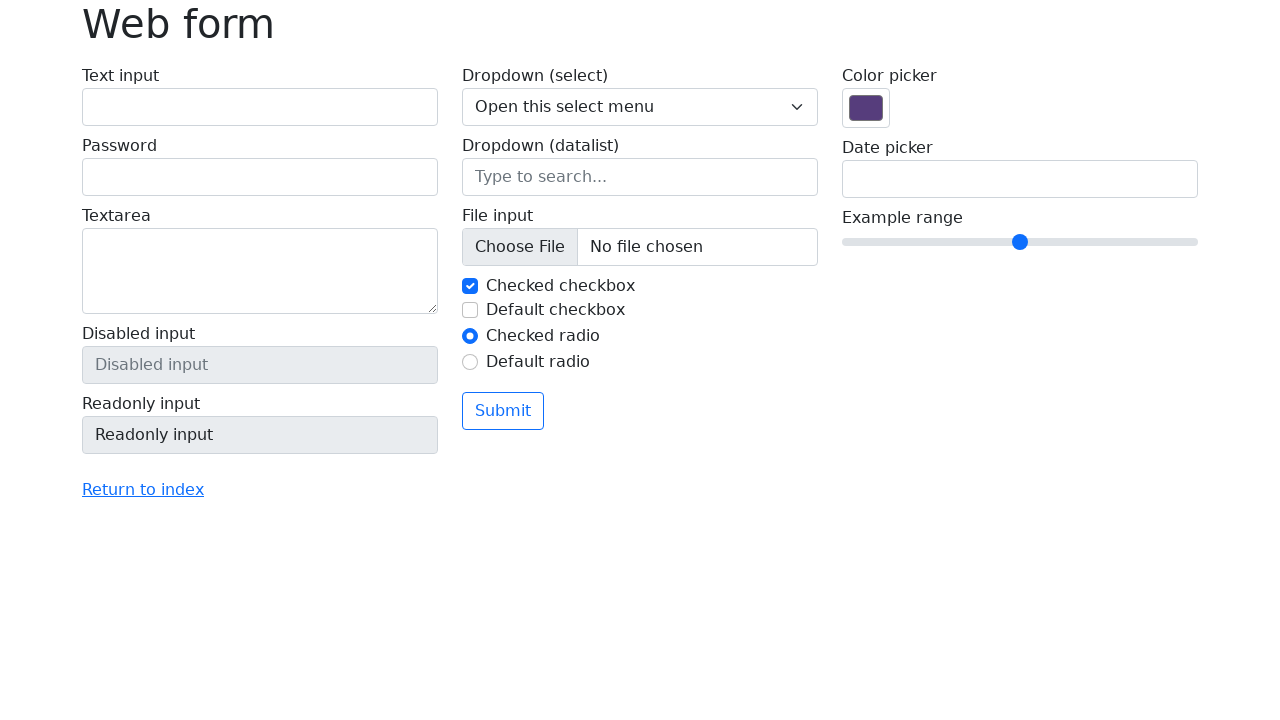

Set default timeout to 500ms
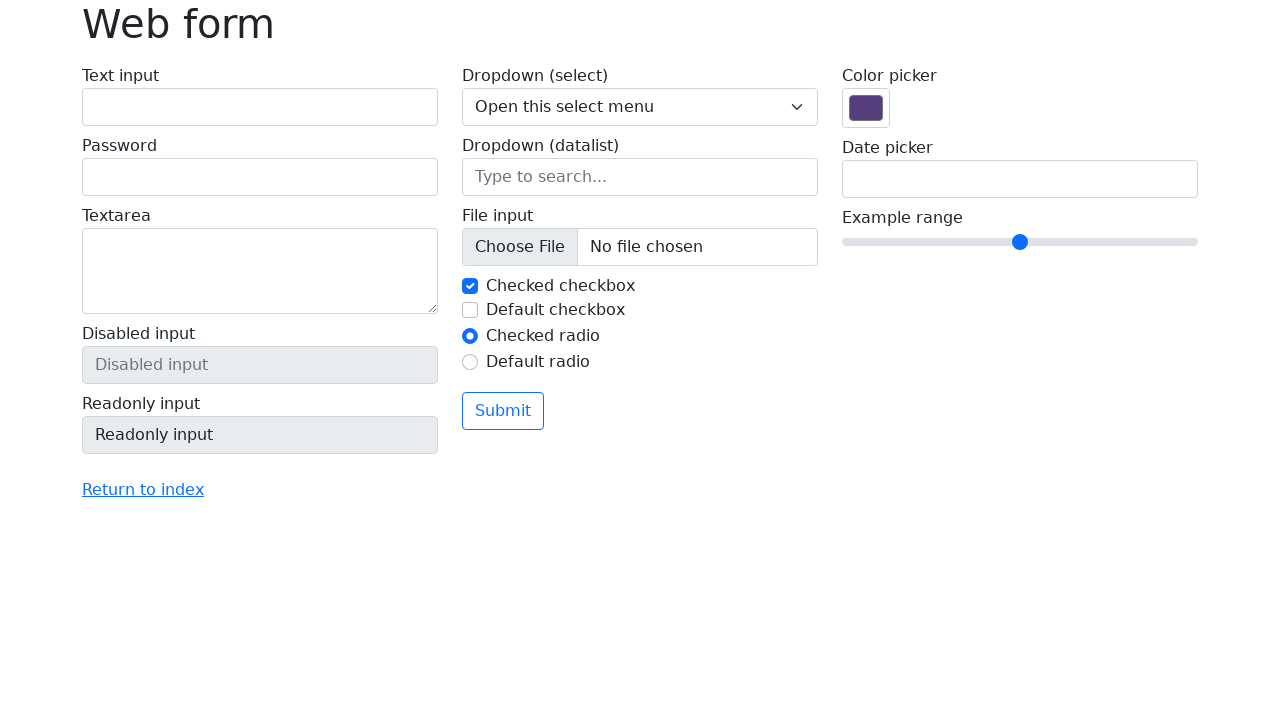

Filled text field with 'Selenium' on input[name='my-text']
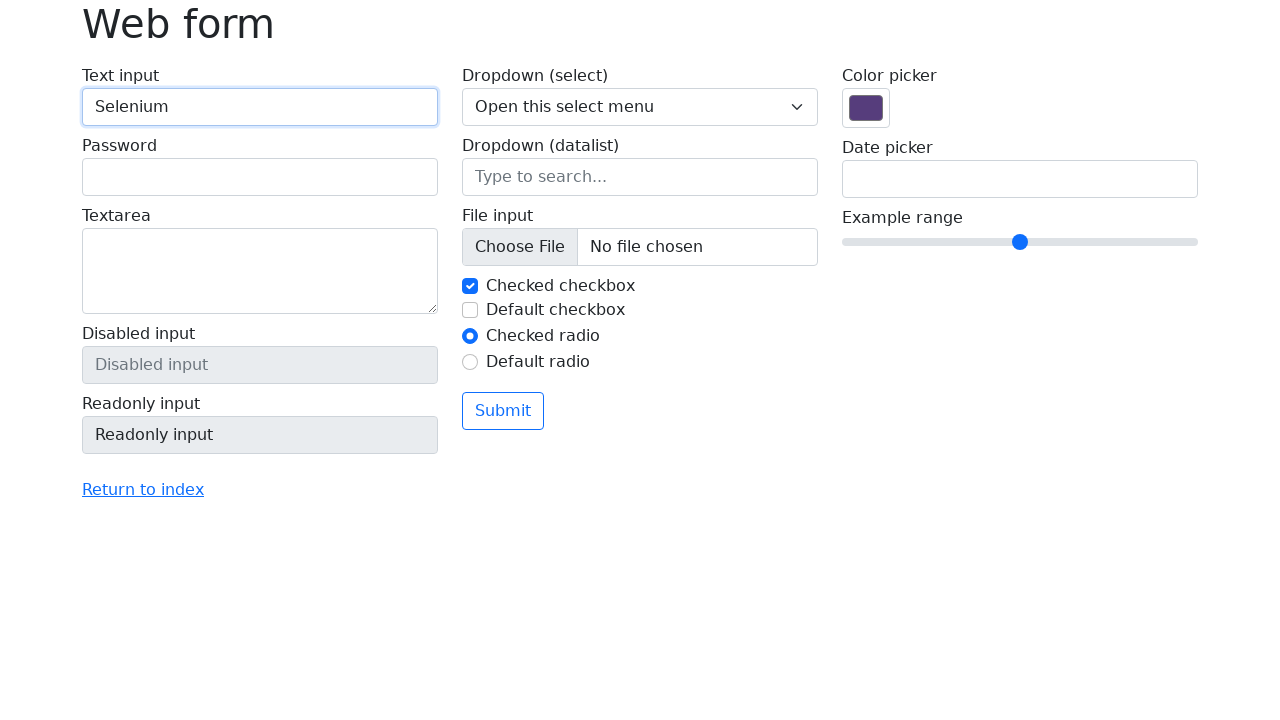

Clicked submit button at (503, 411) on button
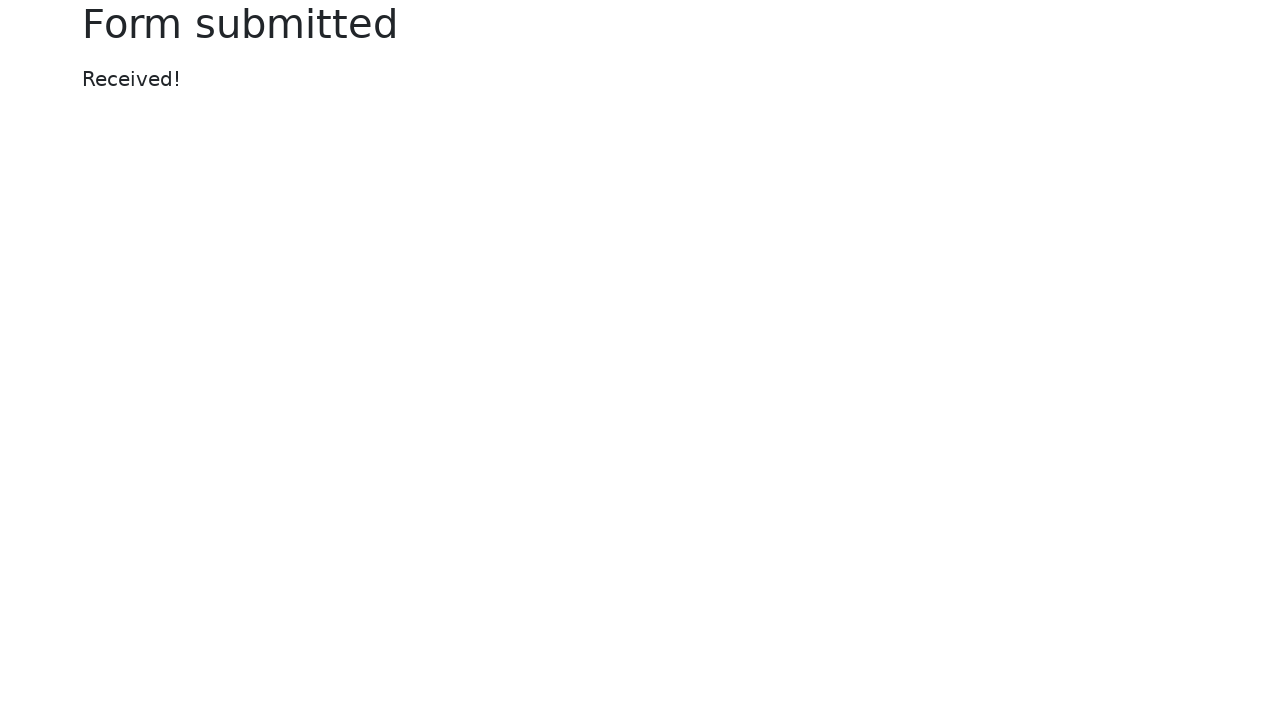

Success message element appeared
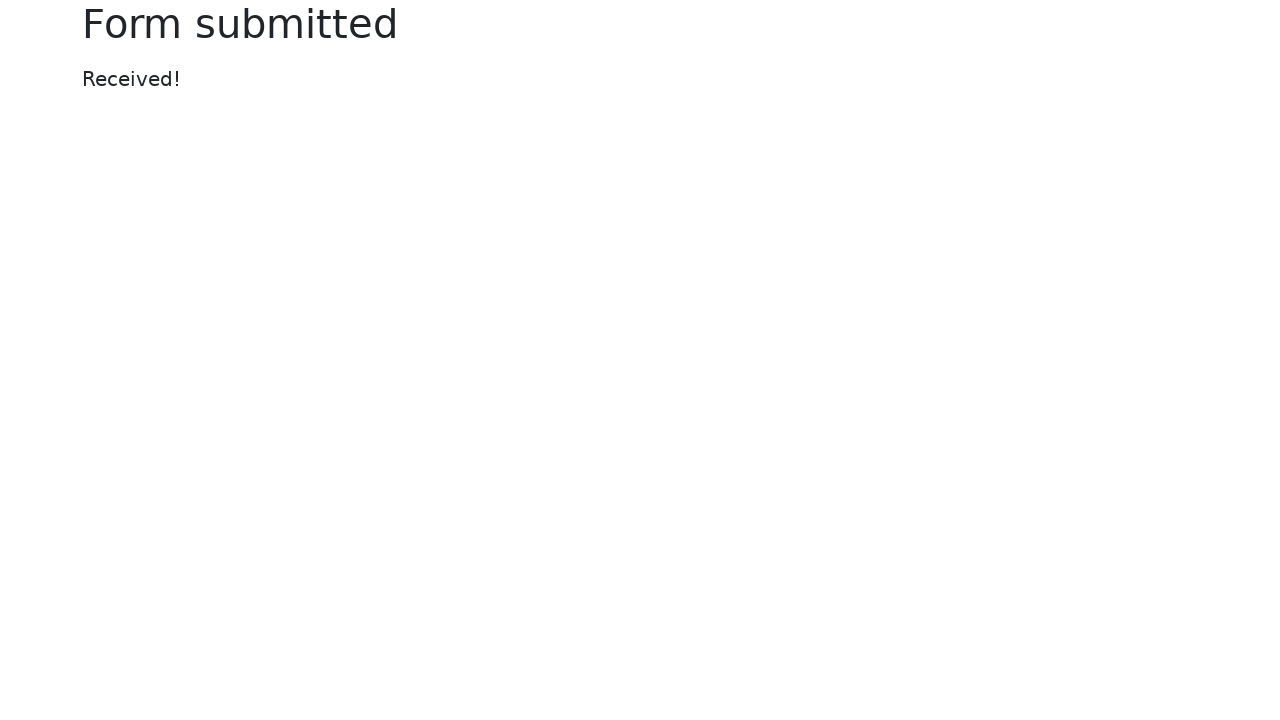

Retrieved success message text: 'Received!'
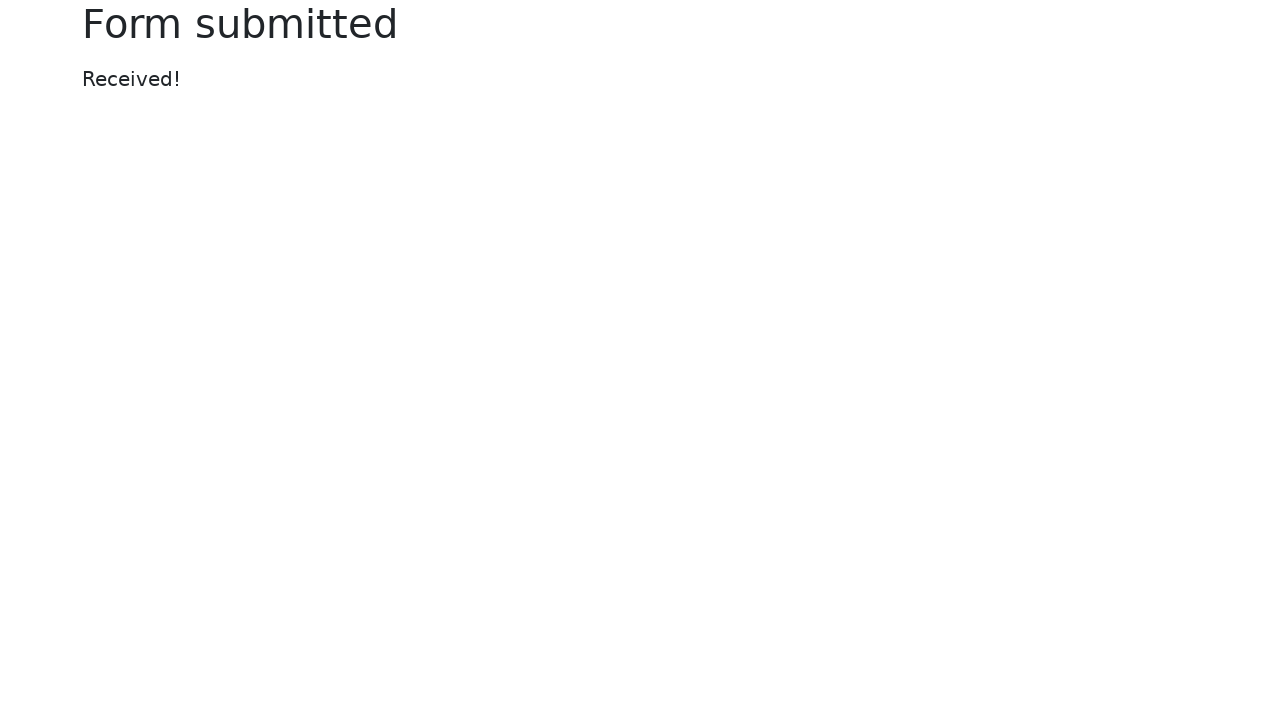

Verified success message is 'Received!'
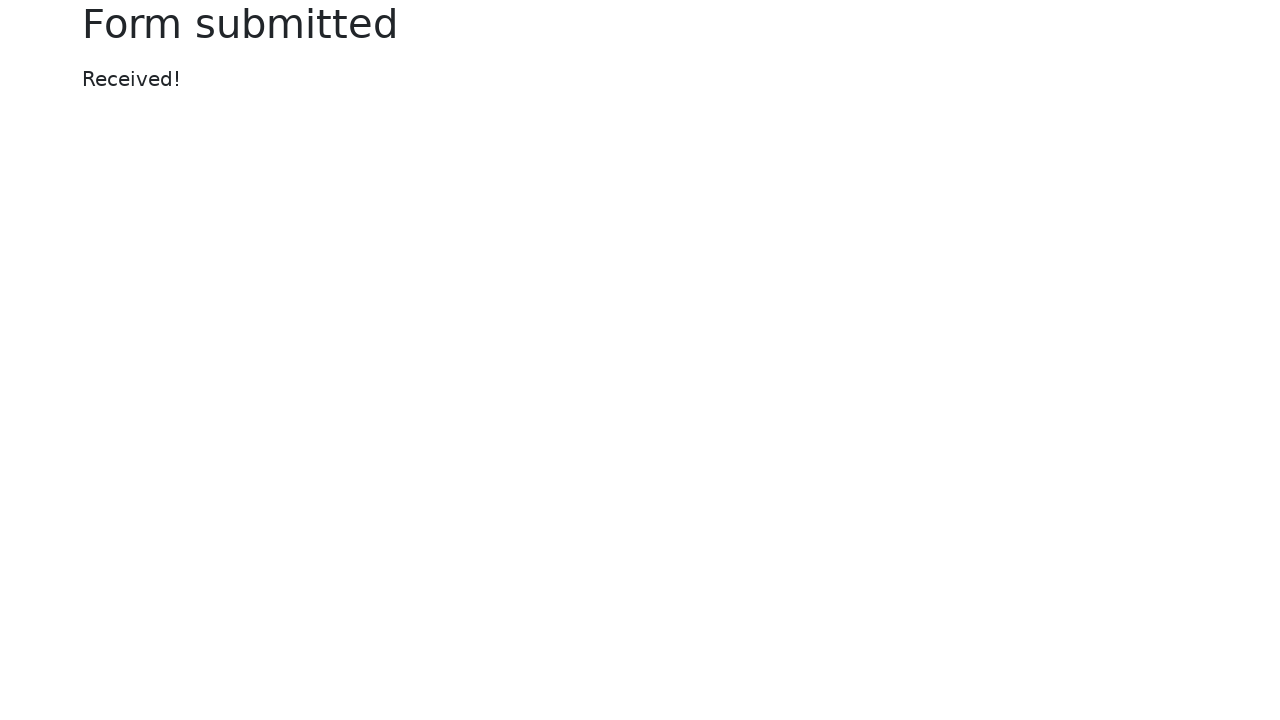

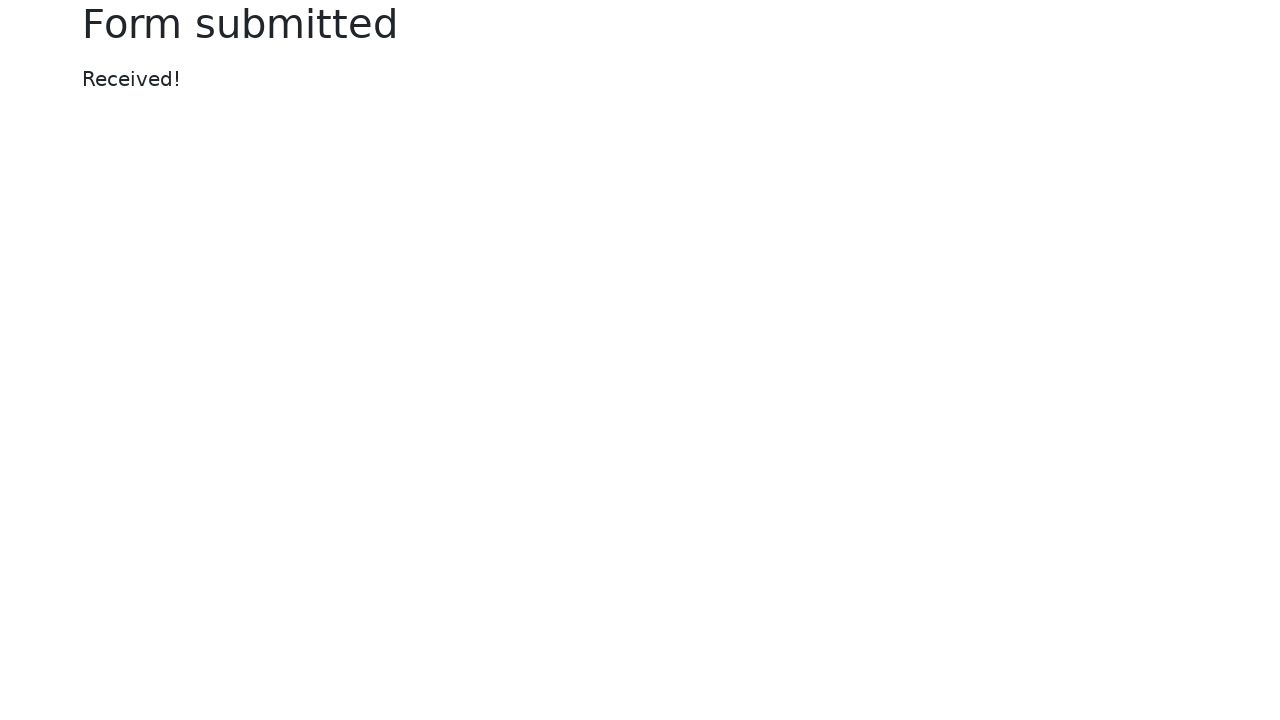